Tests interaction with a country dropdown menu by waiting for it to load and selecting an option from the dependent dropdown list

Starting URL: https://phppot.com/demo/jquery-dependent-dropdown-list-countries-and-states/

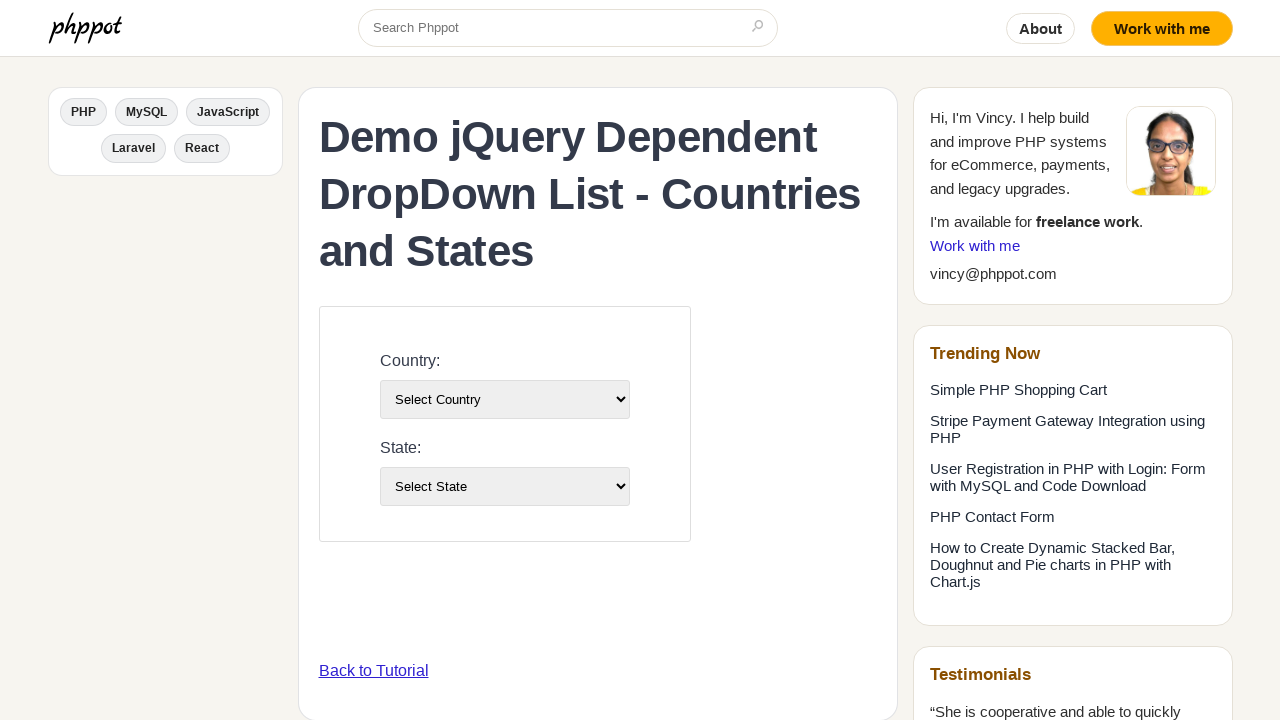

Country dropdown loaded
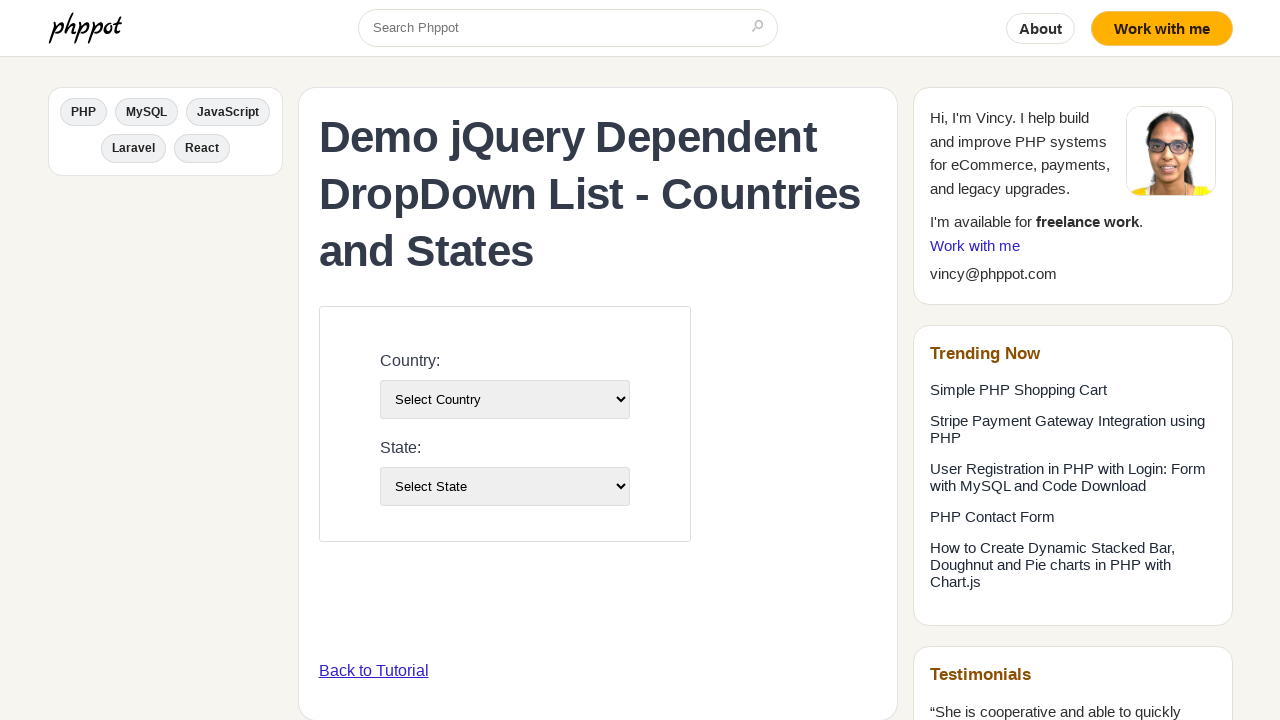

Selected USA from country dropdown on #country-list
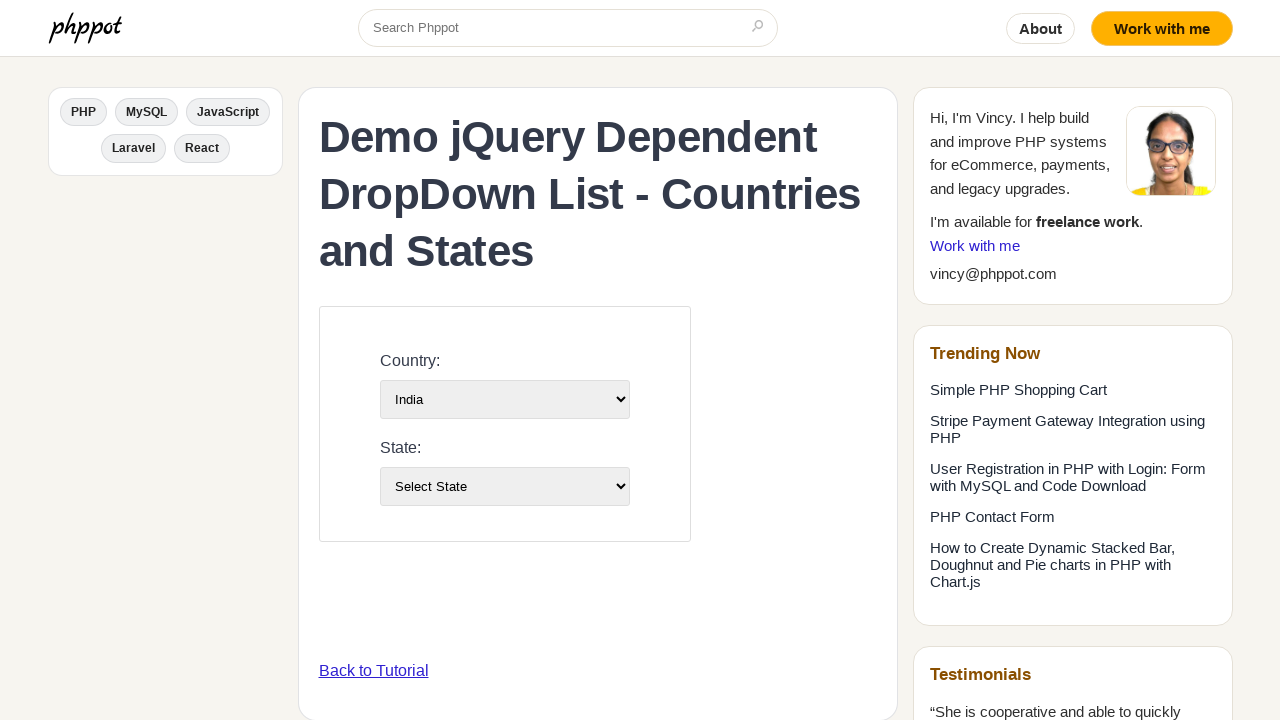

State dropdown updated with dependent options
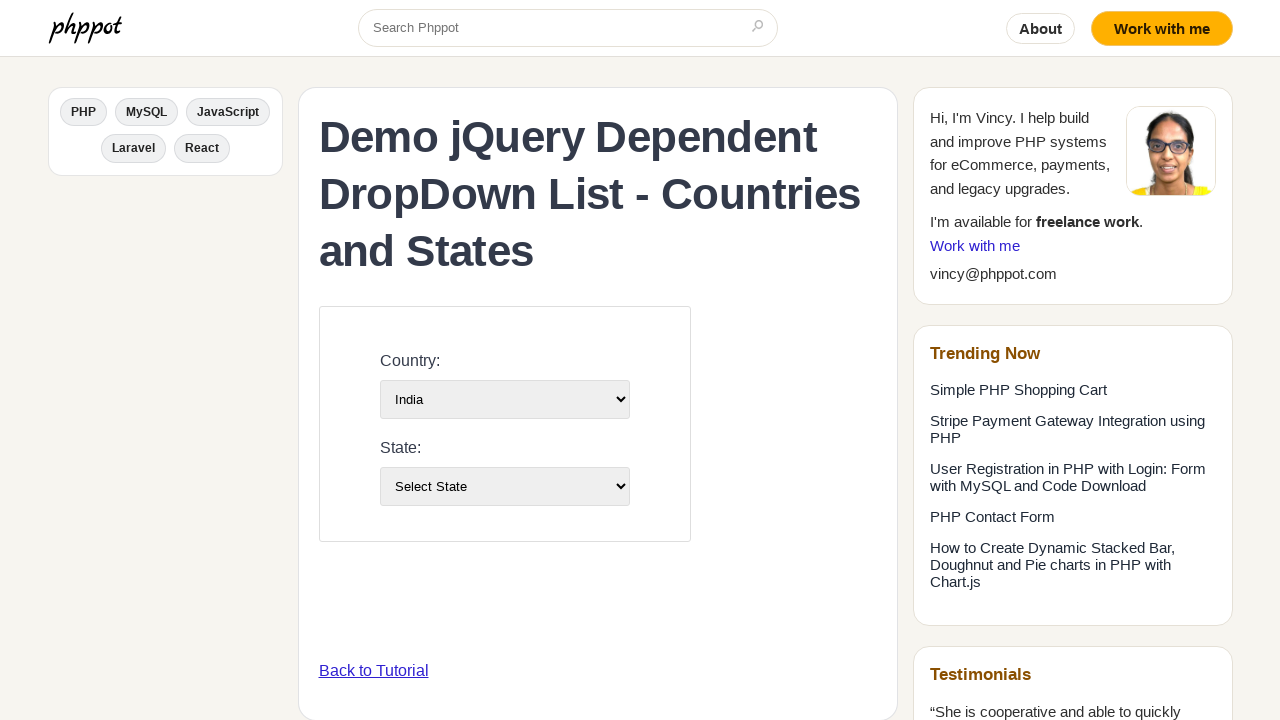

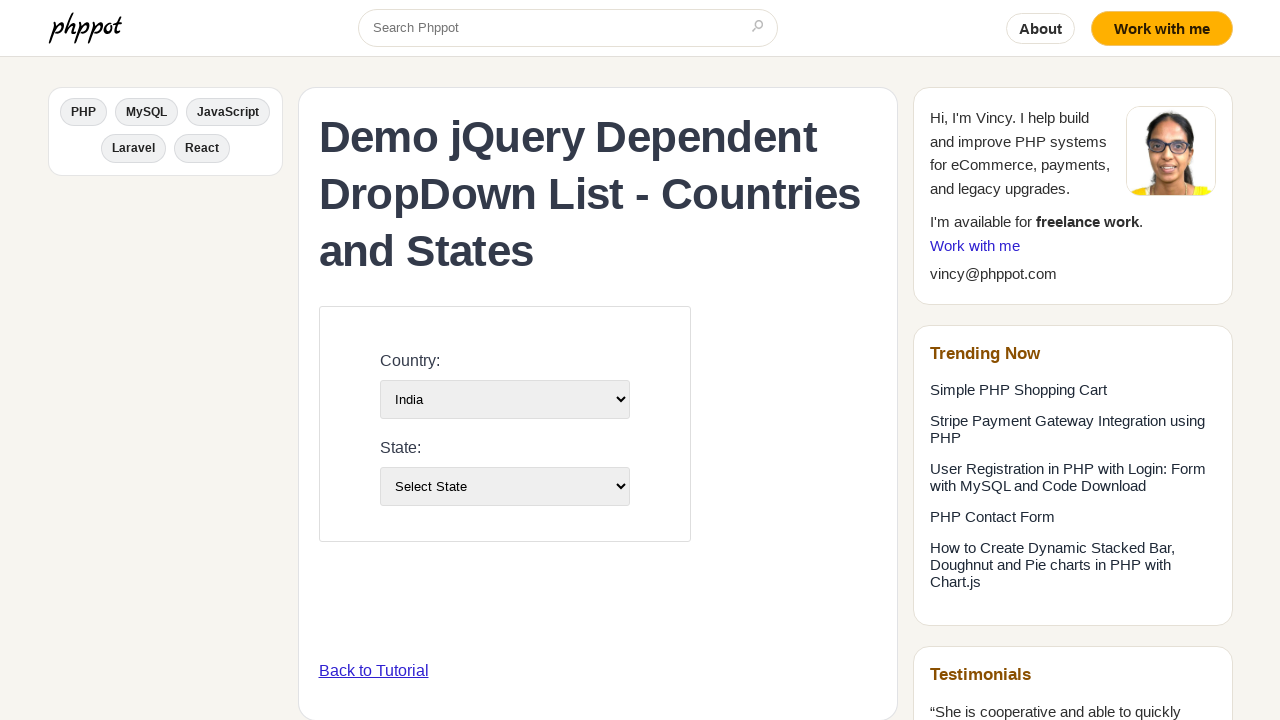